Tests that the text input field is cleared after adding a todo item

Starting URL: https://demo.playwright.dev/todomvc

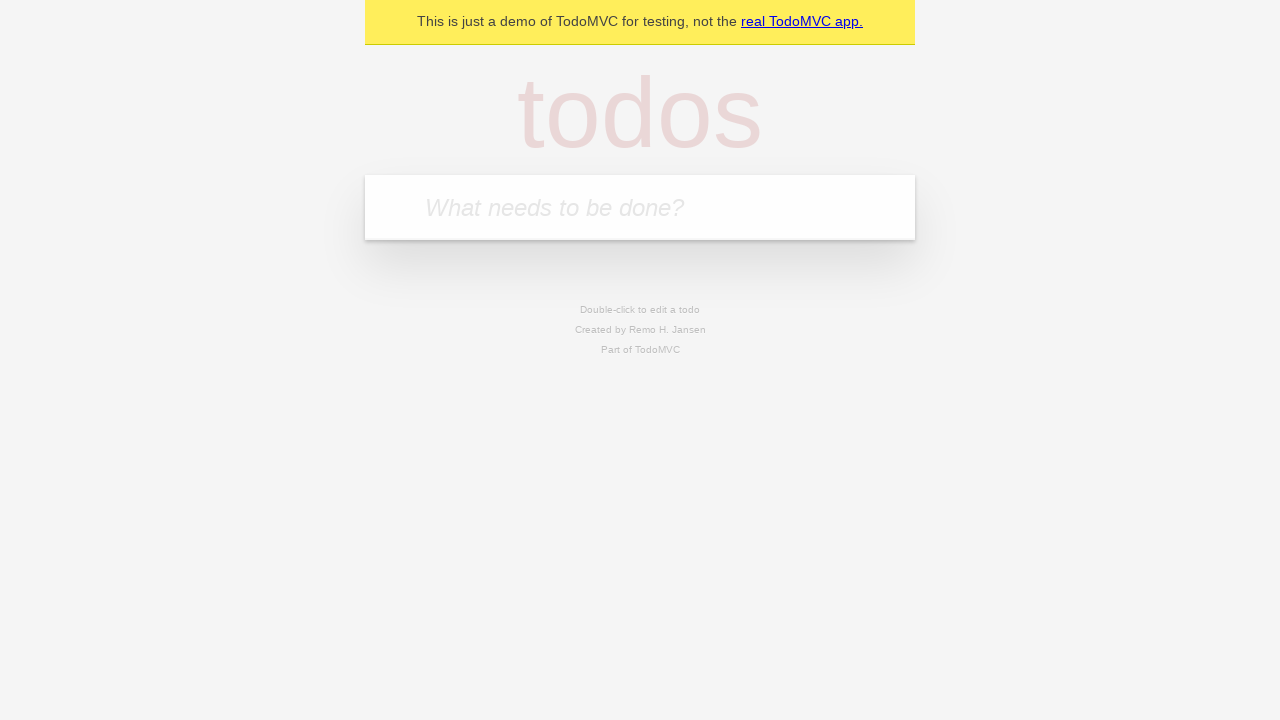

Filled todo input field with 'Schedule dentist appointment' on internal:attr=[placeholder="What needs to be done?"i]
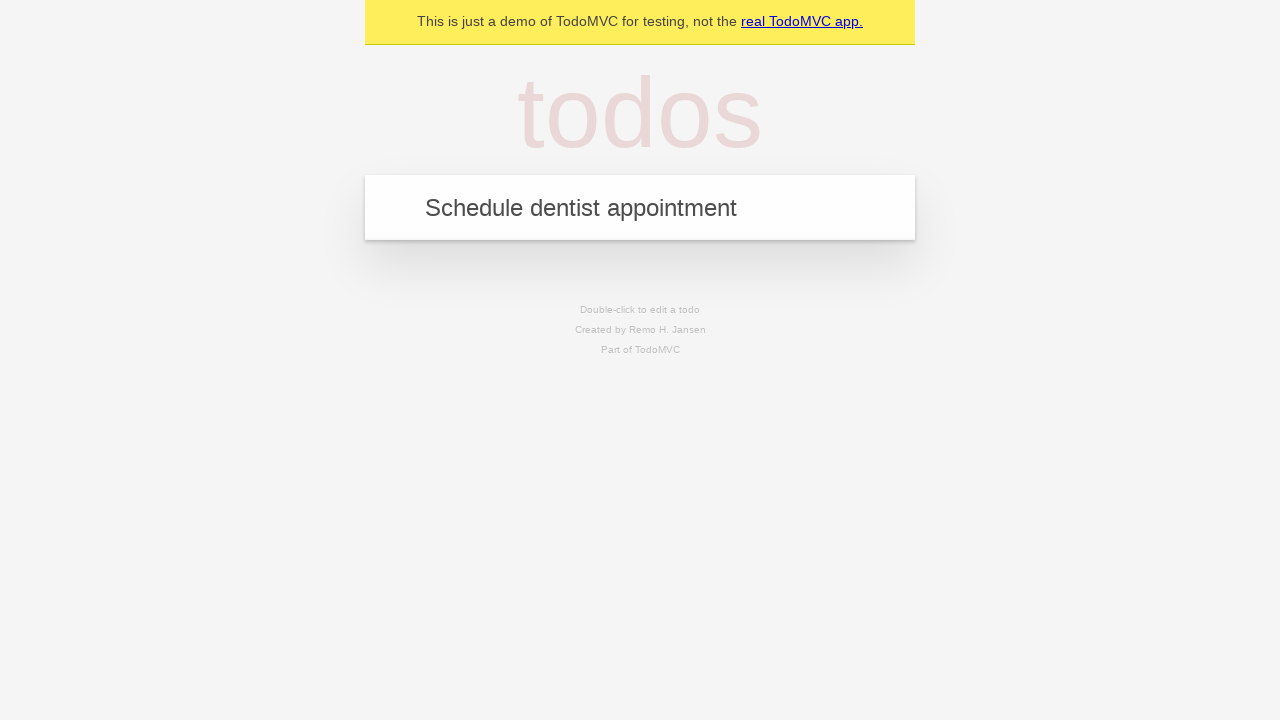

Pressed Enter to add the todo item on internal:attr=[placeholder="What needs to be done?"i]
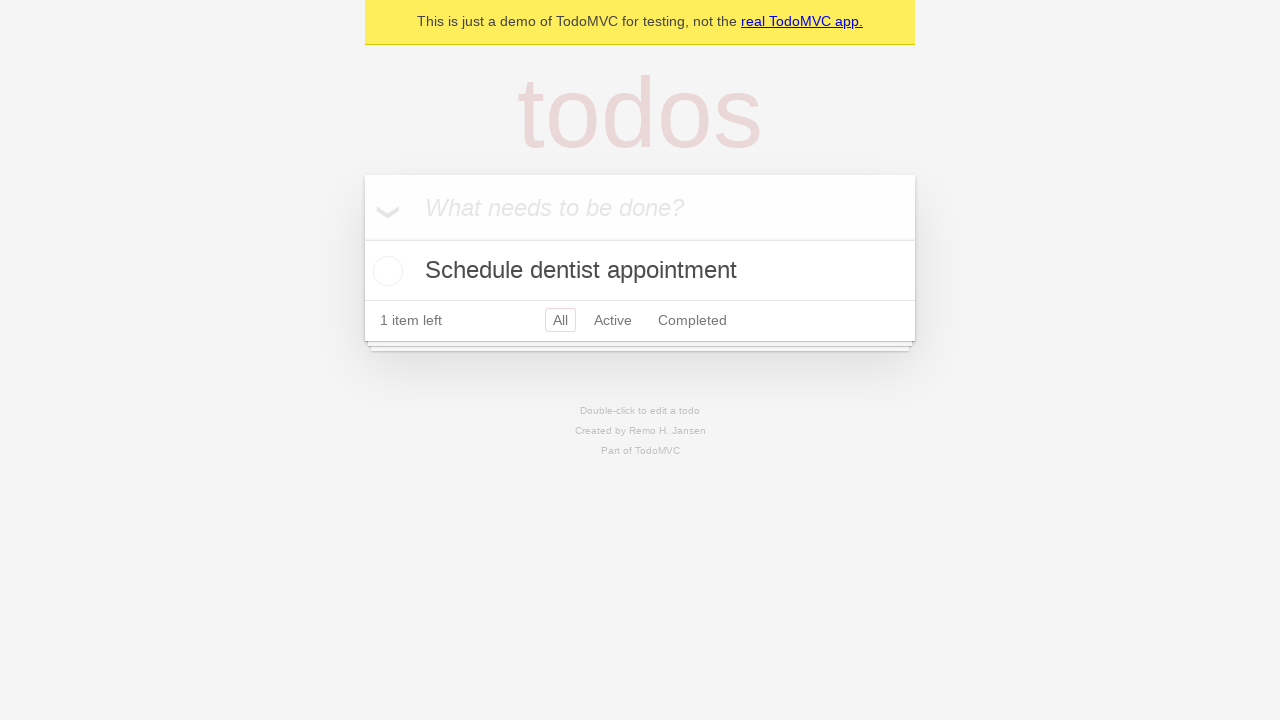

Todo item appeared in the list
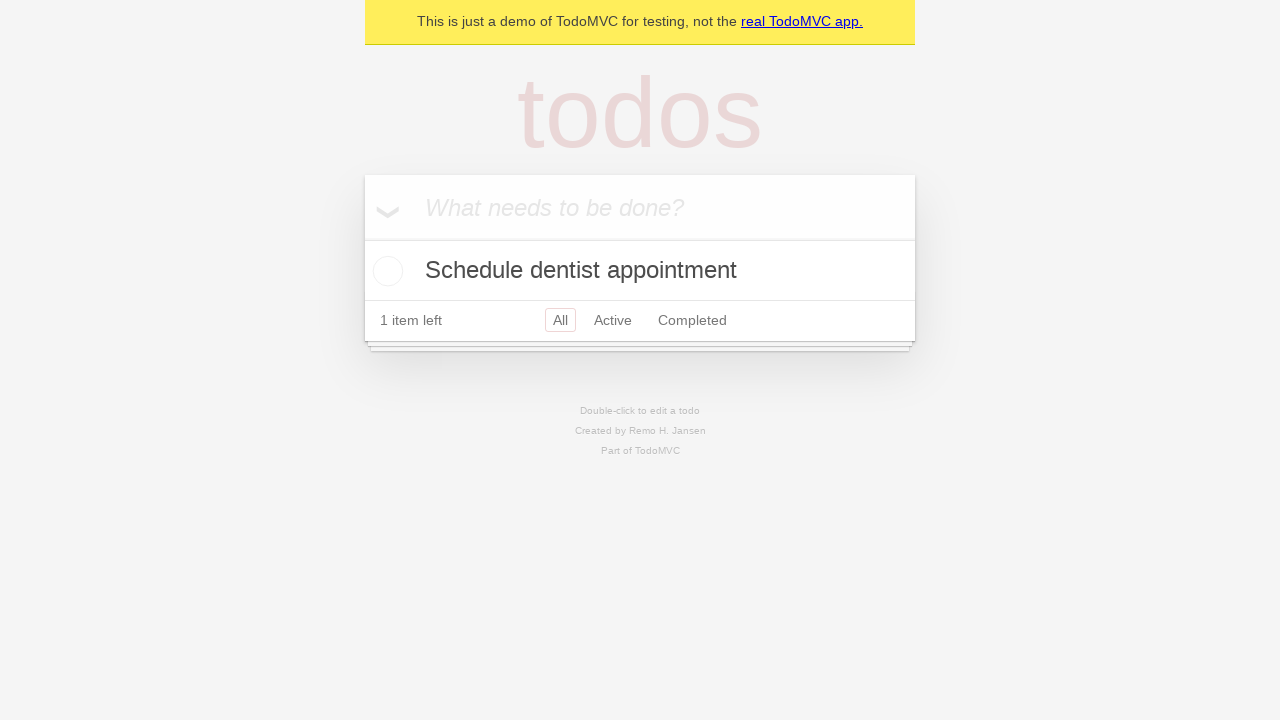

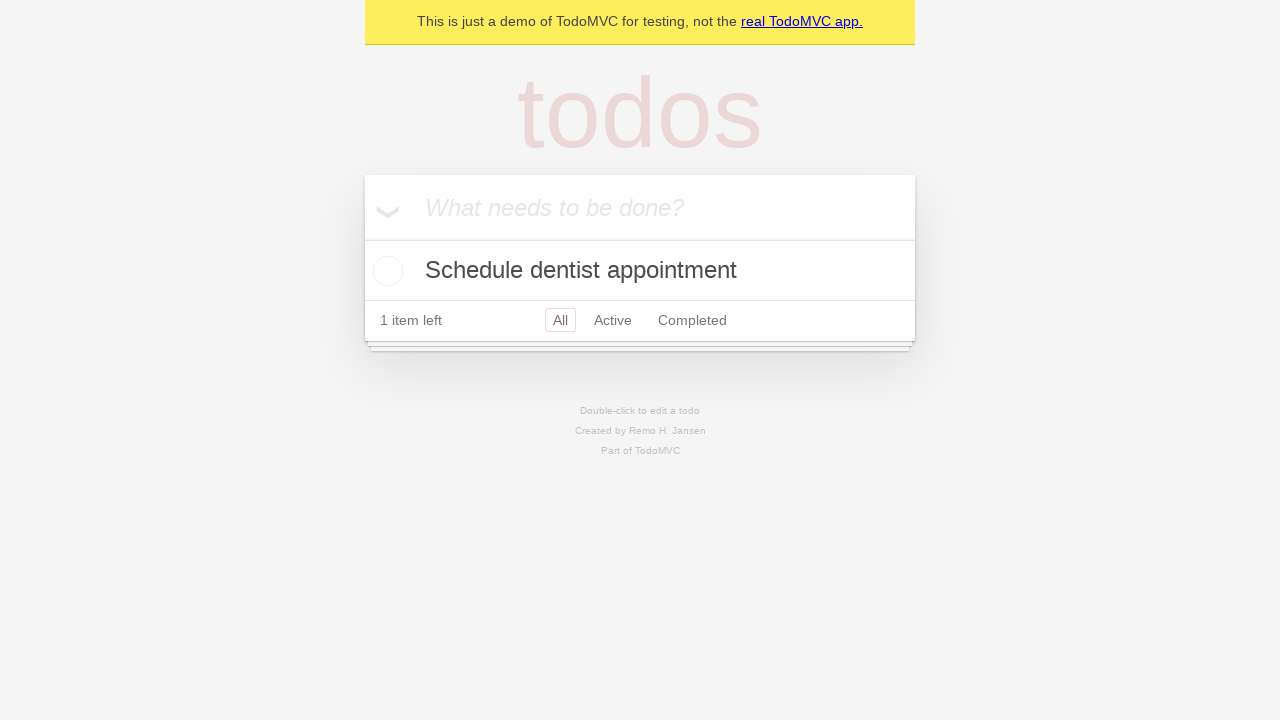